Tests that the order modal header displays correct spelling "Place order".

Starting URL: https://www.demoblaze.com/

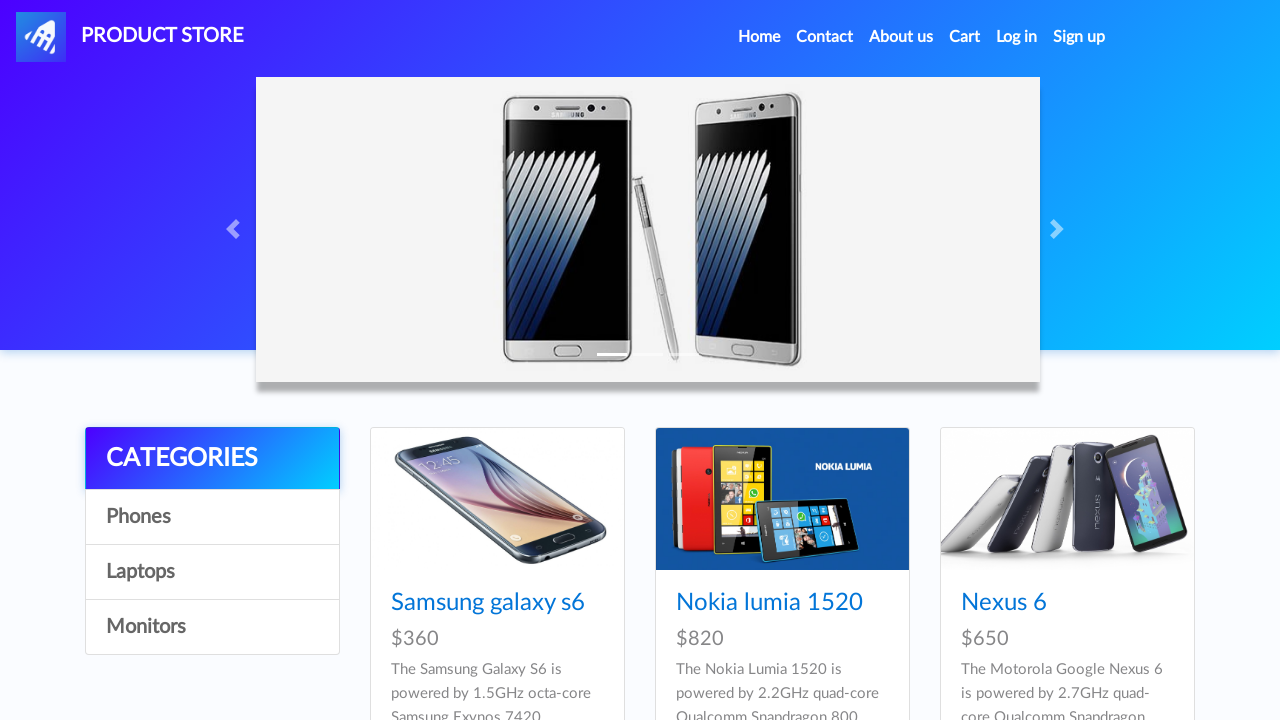

Clicked on first product at (488, 603) on xpath=//*[@class='card-title']//*[@href='prod.html?idp_=1']
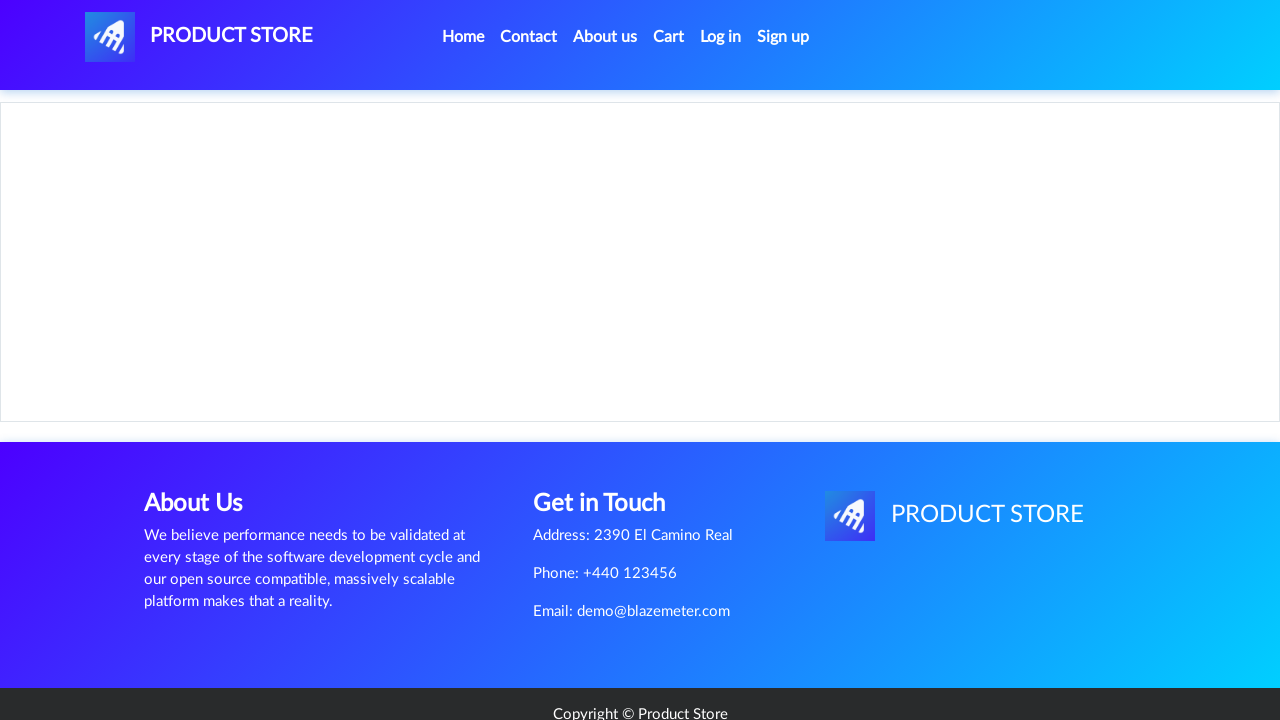

Product content loaded
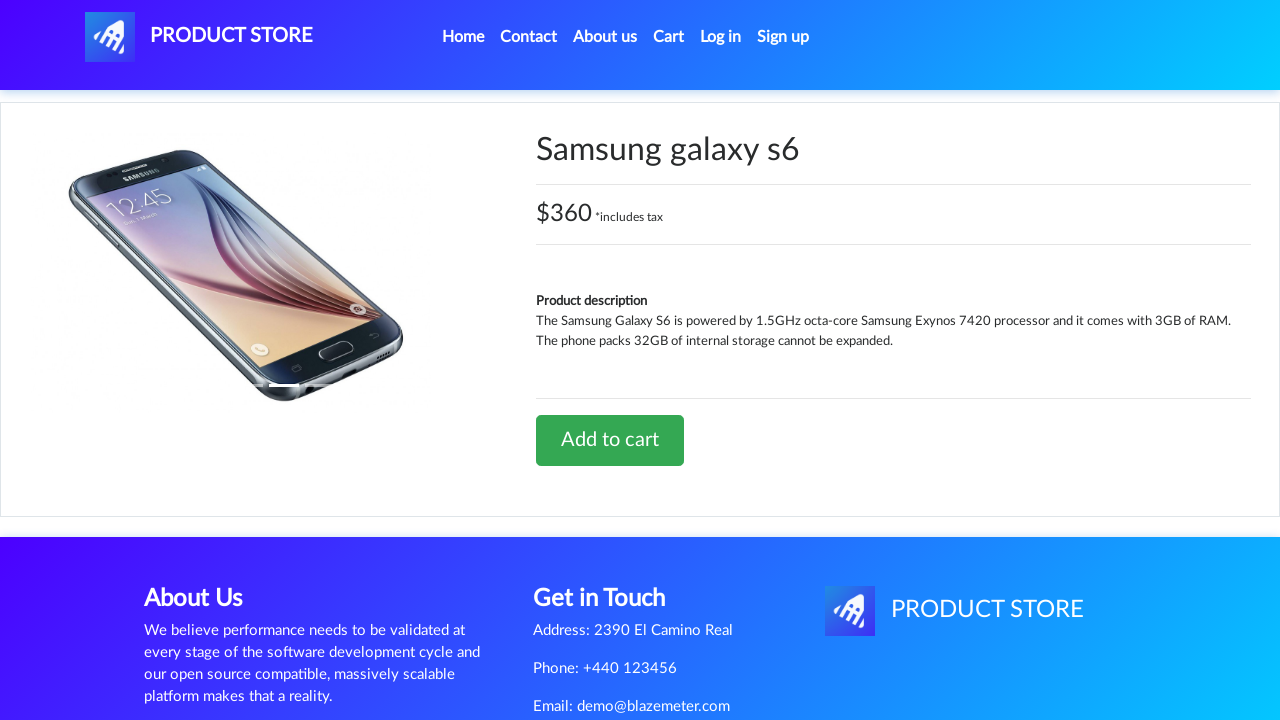

Clicked Add to cart button at (610, 440) on a.btn-success:has-text('Add to cart')
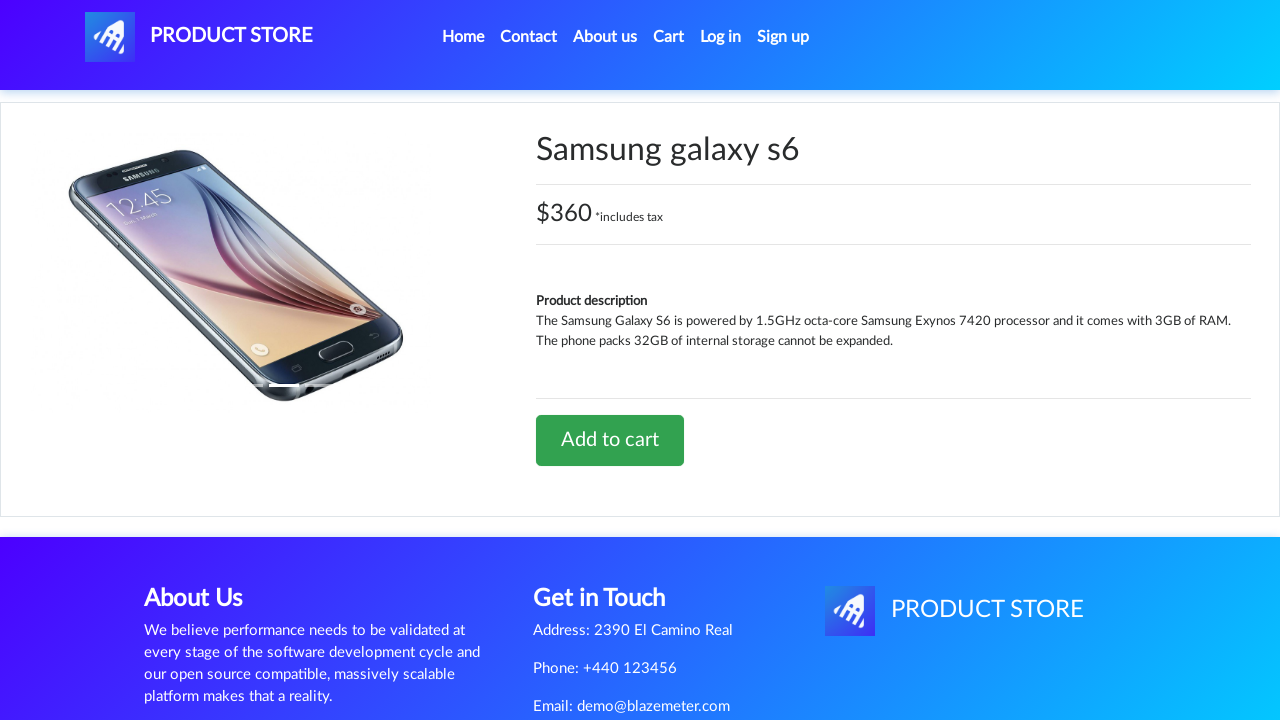

Waited 1000ms for add to cart to process
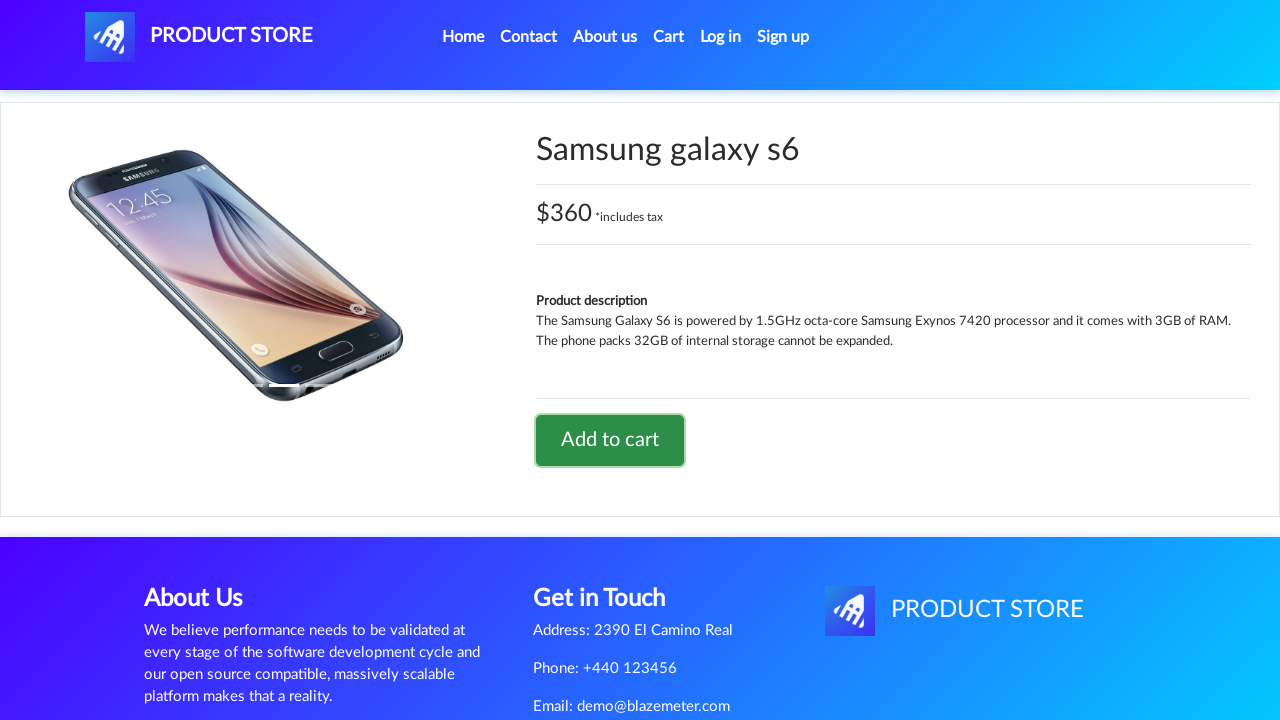

Clicked on cart link at (669, 37) on #cartur
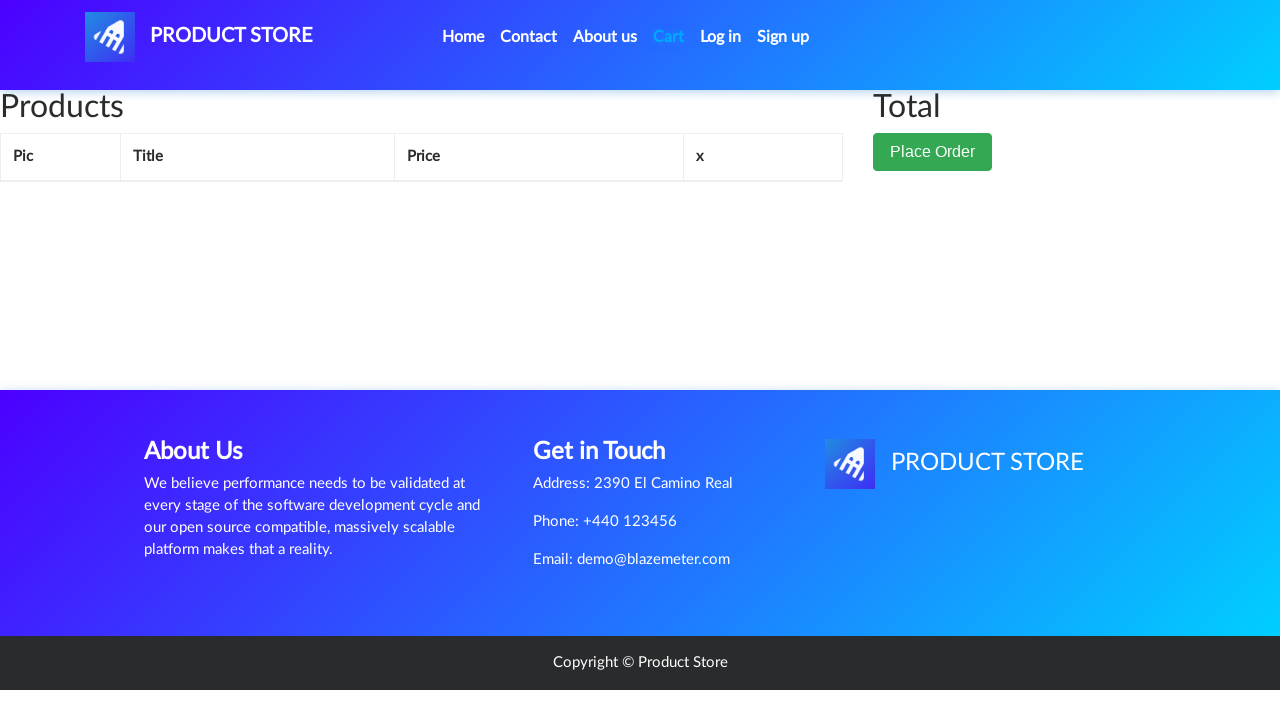

Waited 2000ms for cart to load
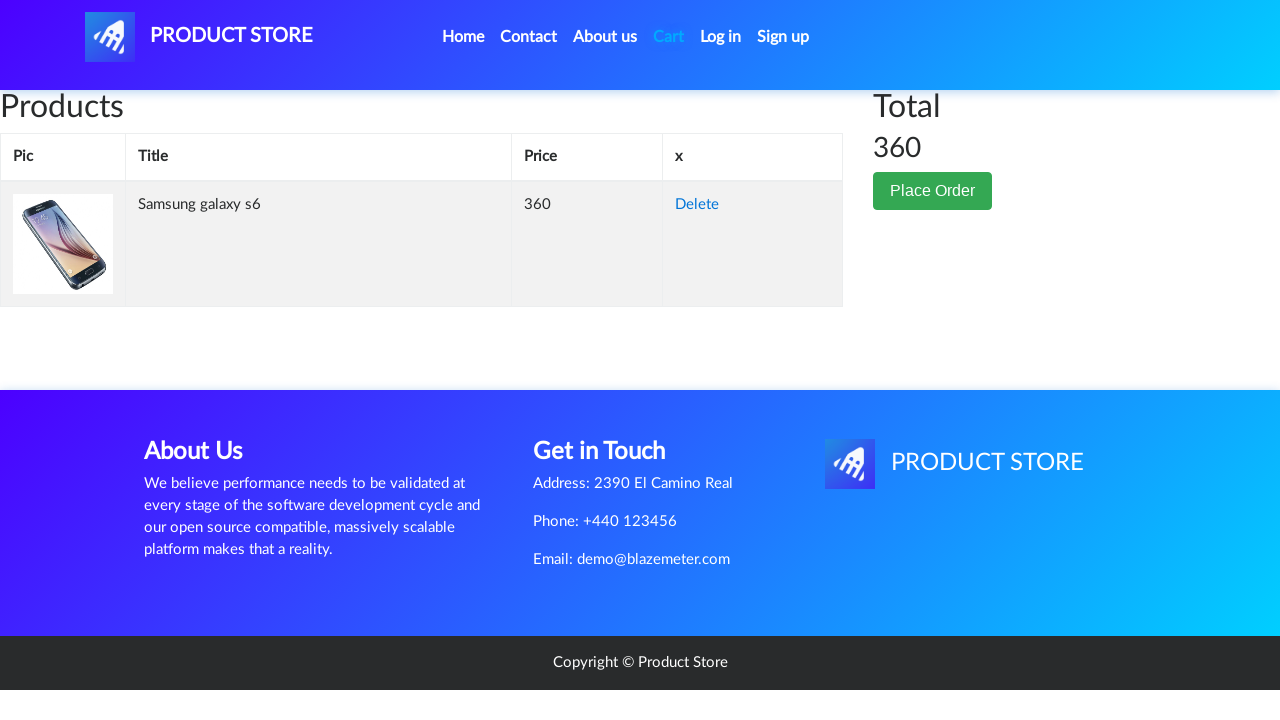

Clicked Place Order button at (933, 191) on button:has-text('Place Order')
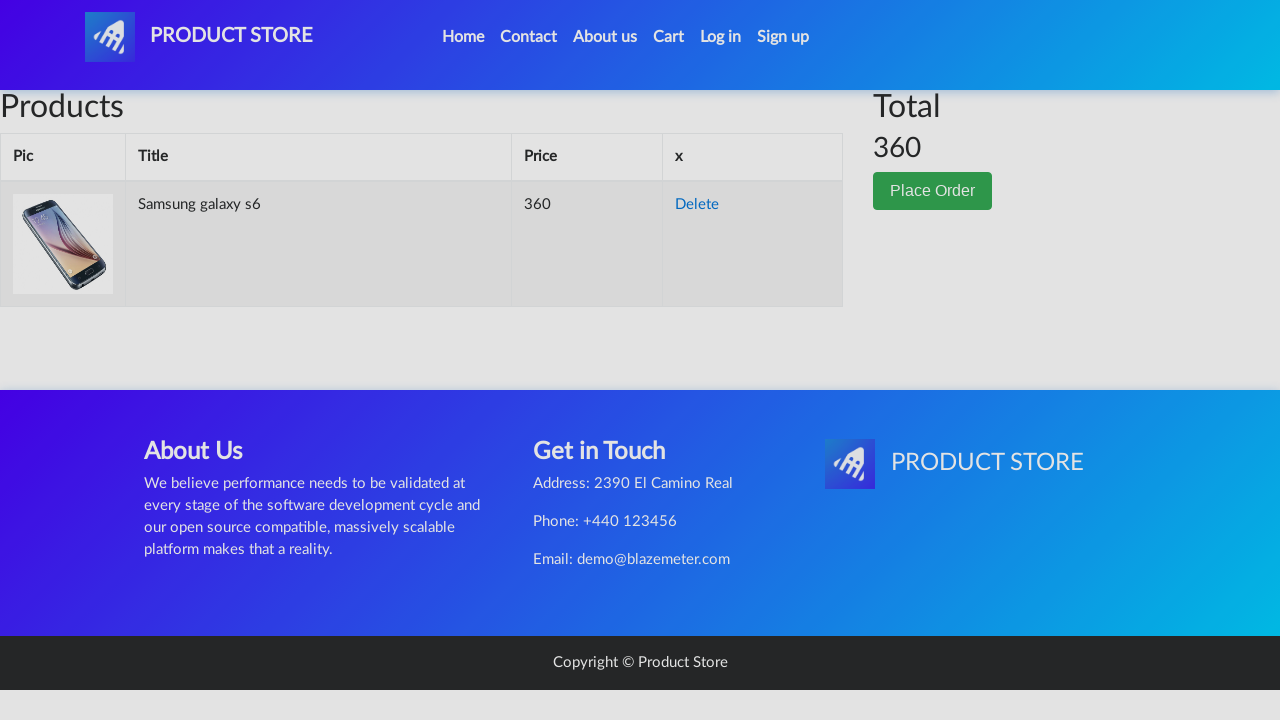

Order modal header loaded - verifying 'Place order' spelling
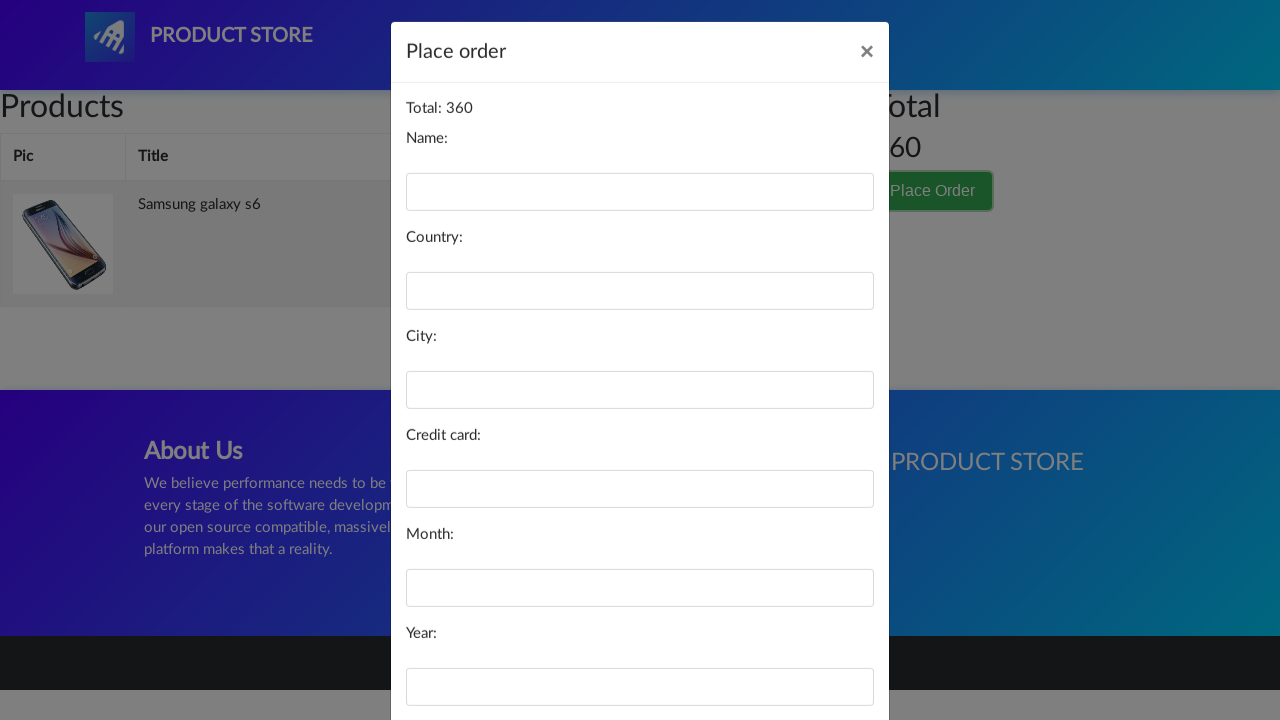

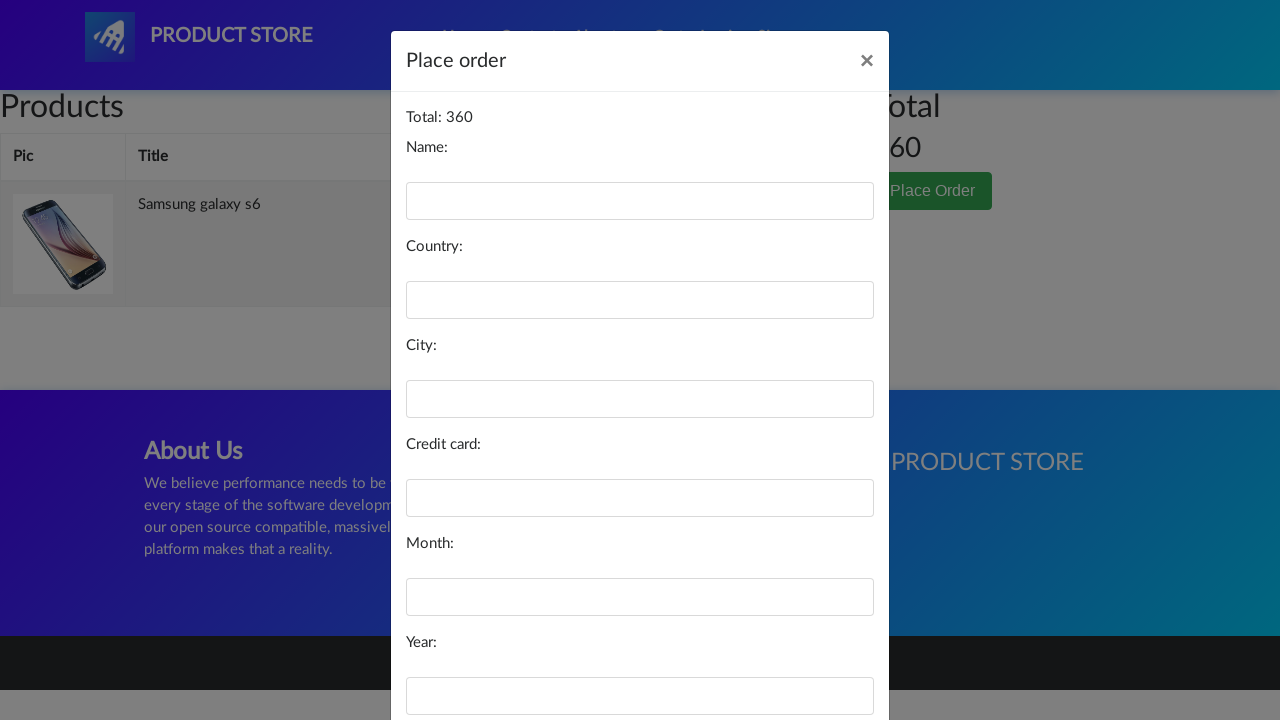